Tests JavaScript alert popup handling by clicking a button that triggers an alert and then accepting (dismissing) the alert dialog

Starting URL: https://the-internet.herokuapp.com/javascript_alerts

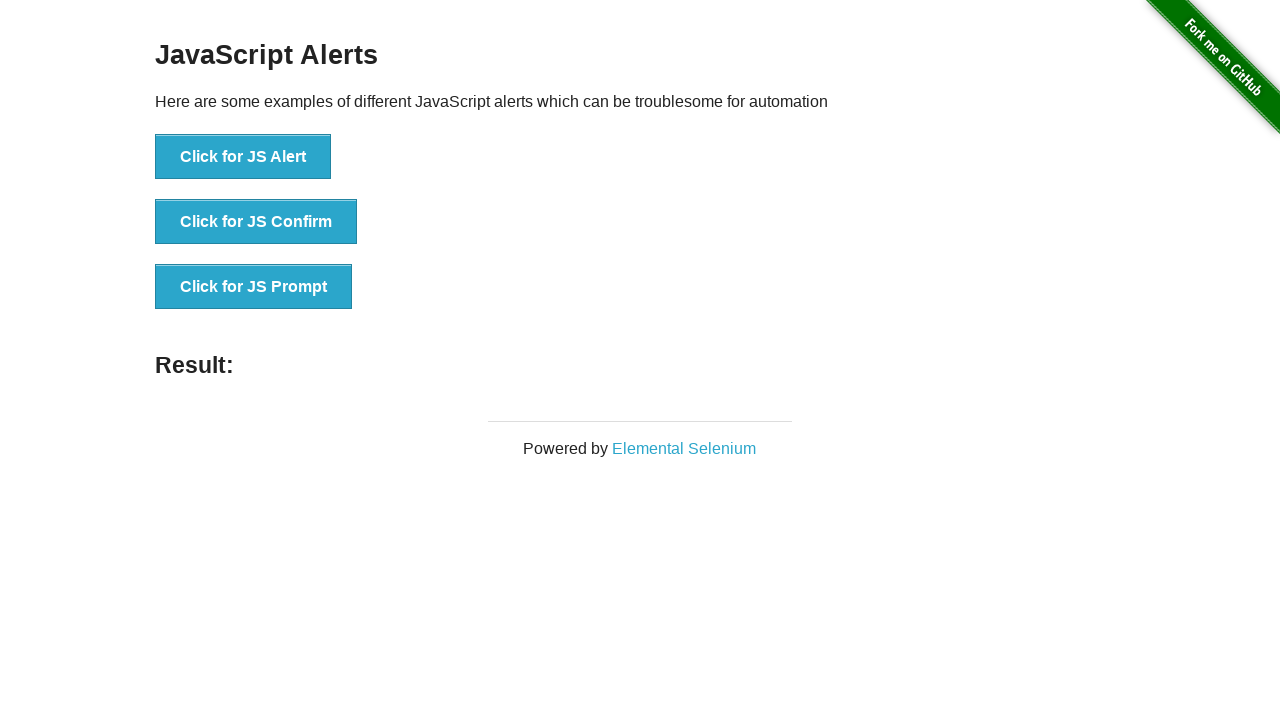

Set up dialog handler to accept alerts
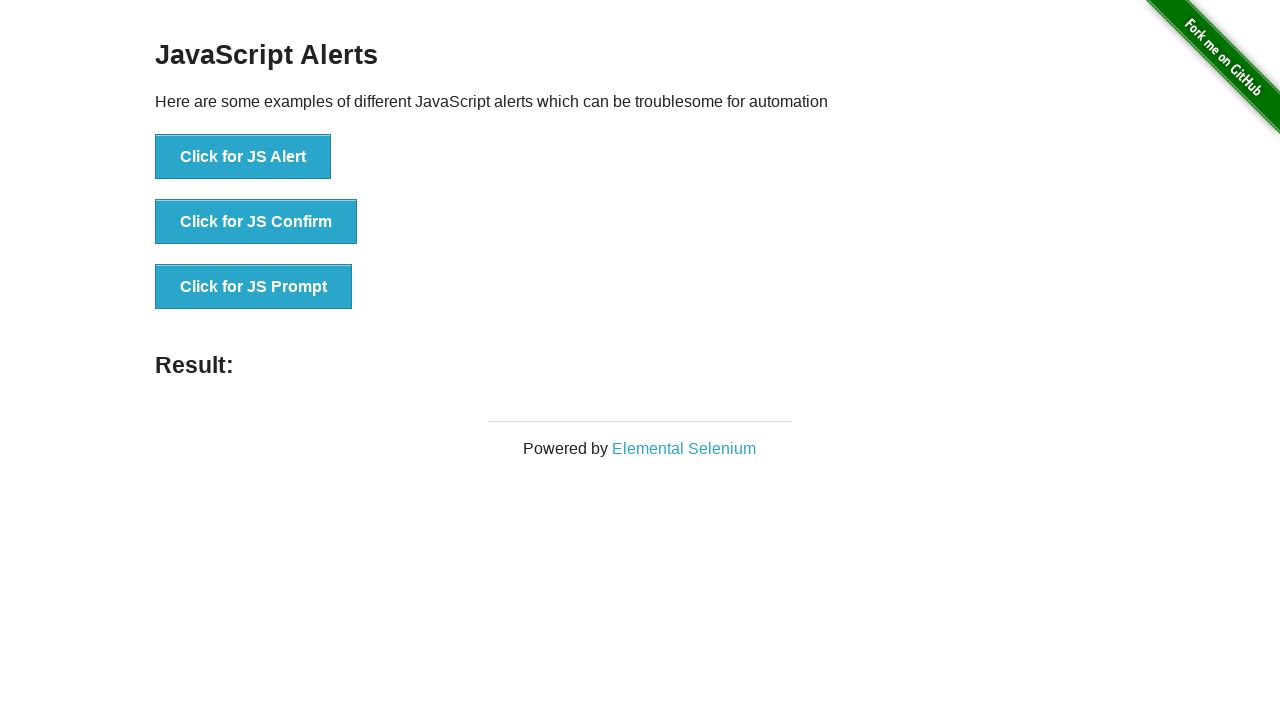

Clicked button to trigger JavaScript alert at (243, 157) on xpath=//button[contains(text(),'Click for JS Alert')]
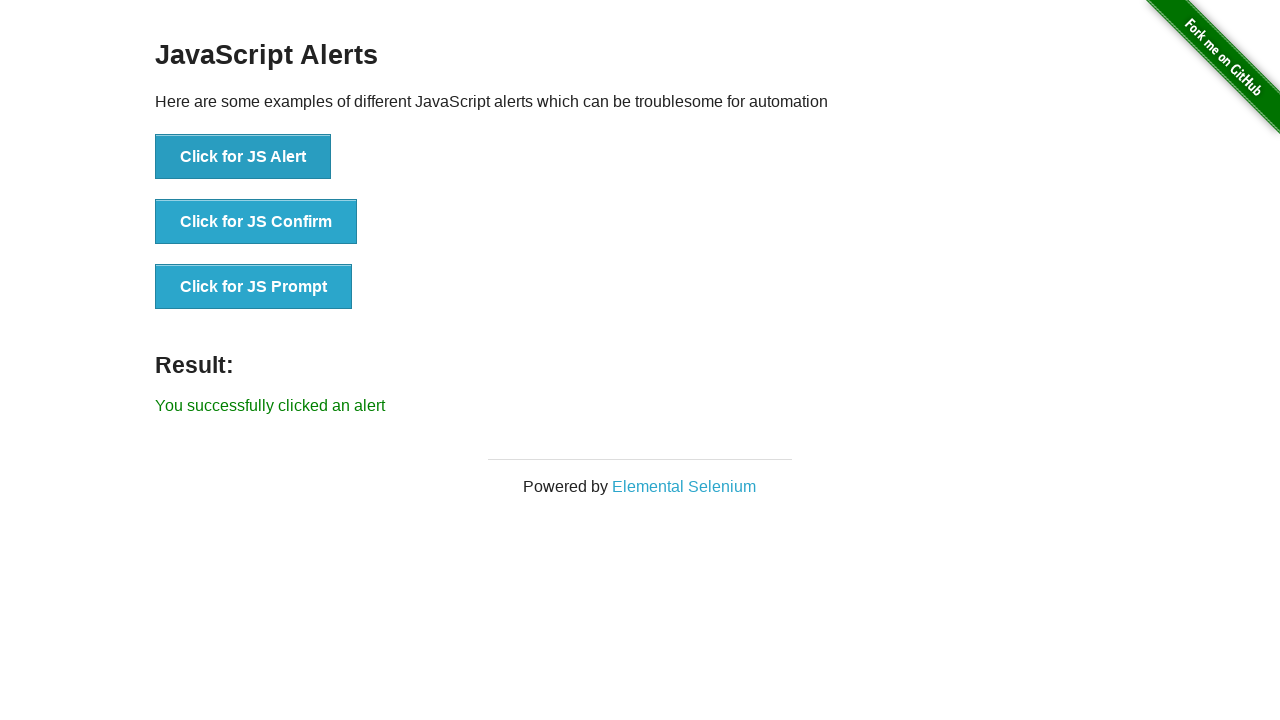

Waited for alert dialog to be handled
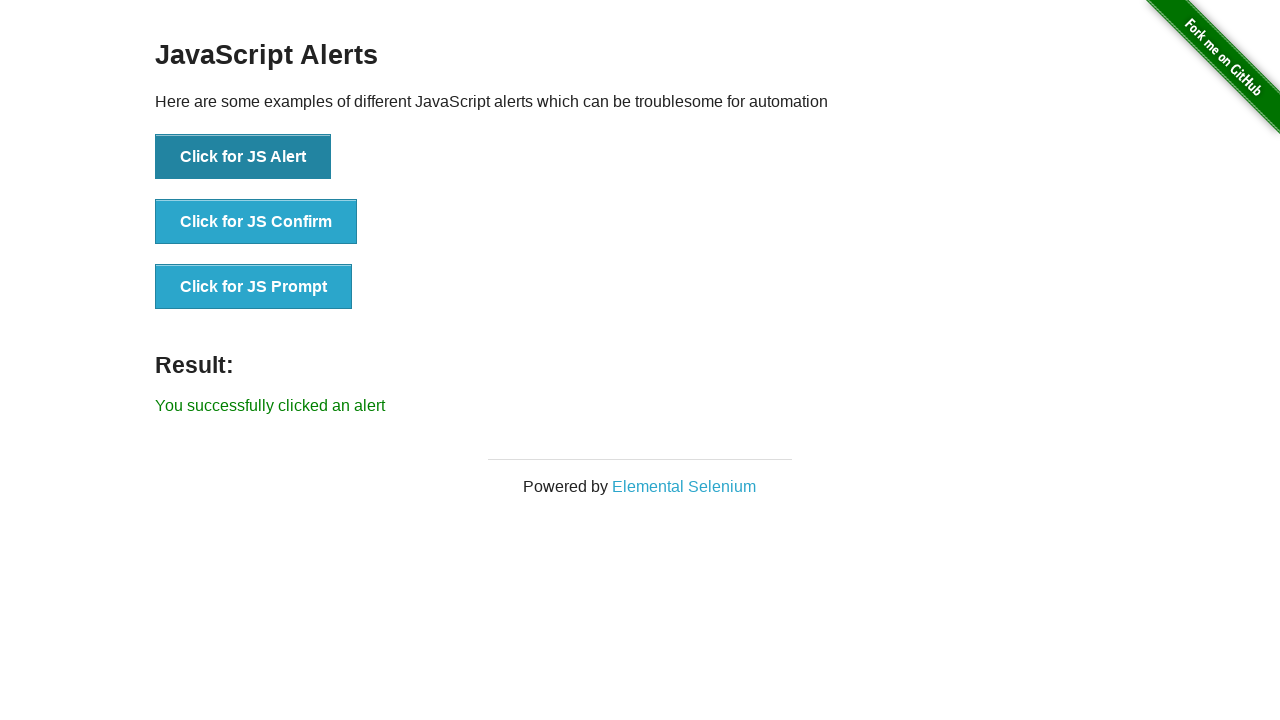

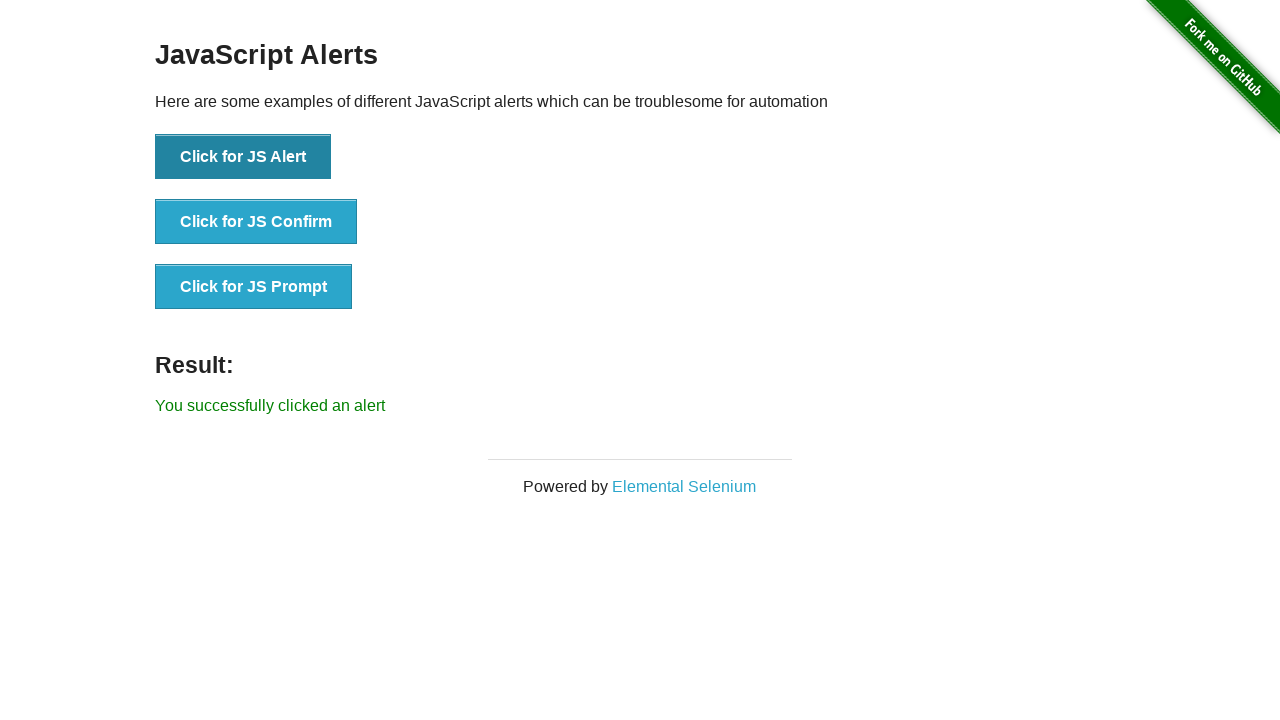